Demonstrates clicking an element by locating and clicking the sign-in button on the page.

Starting URL: https://the-internet.herokuapp.com/login

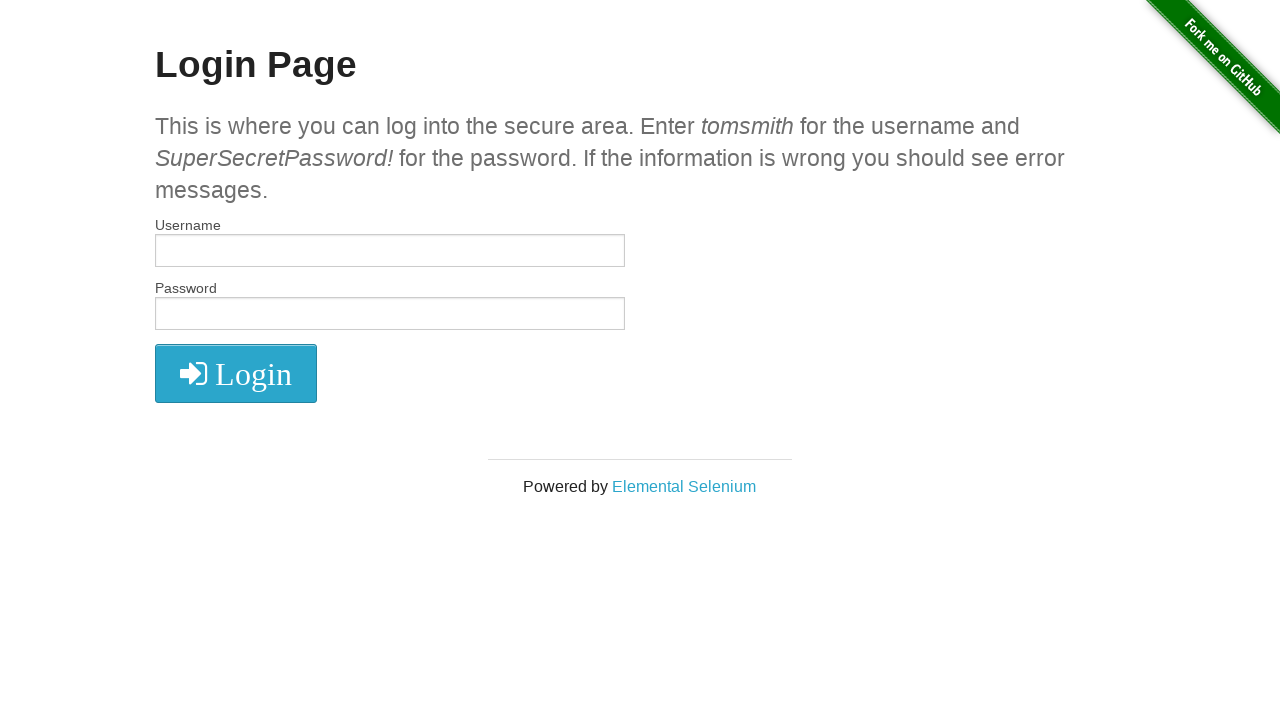

Navigated to login page
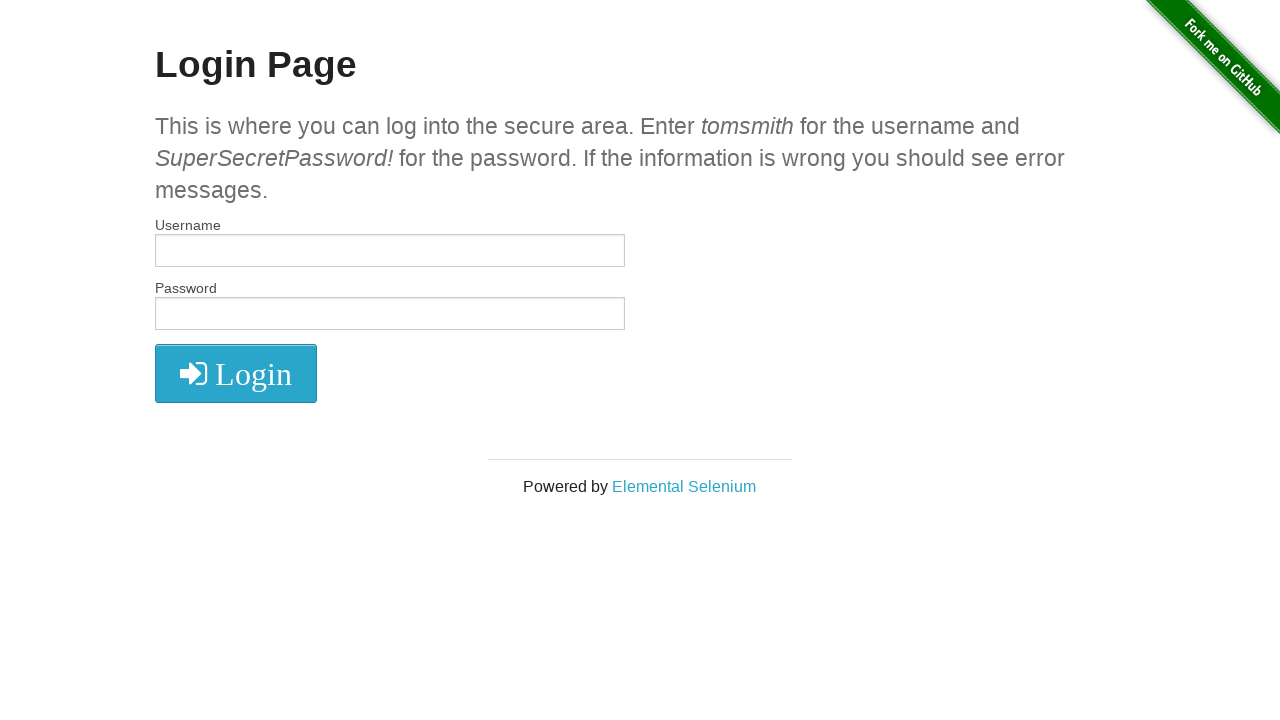

Clicked the sign-in button at (236, 374) on .fa.fa-2x.fa-sign-in
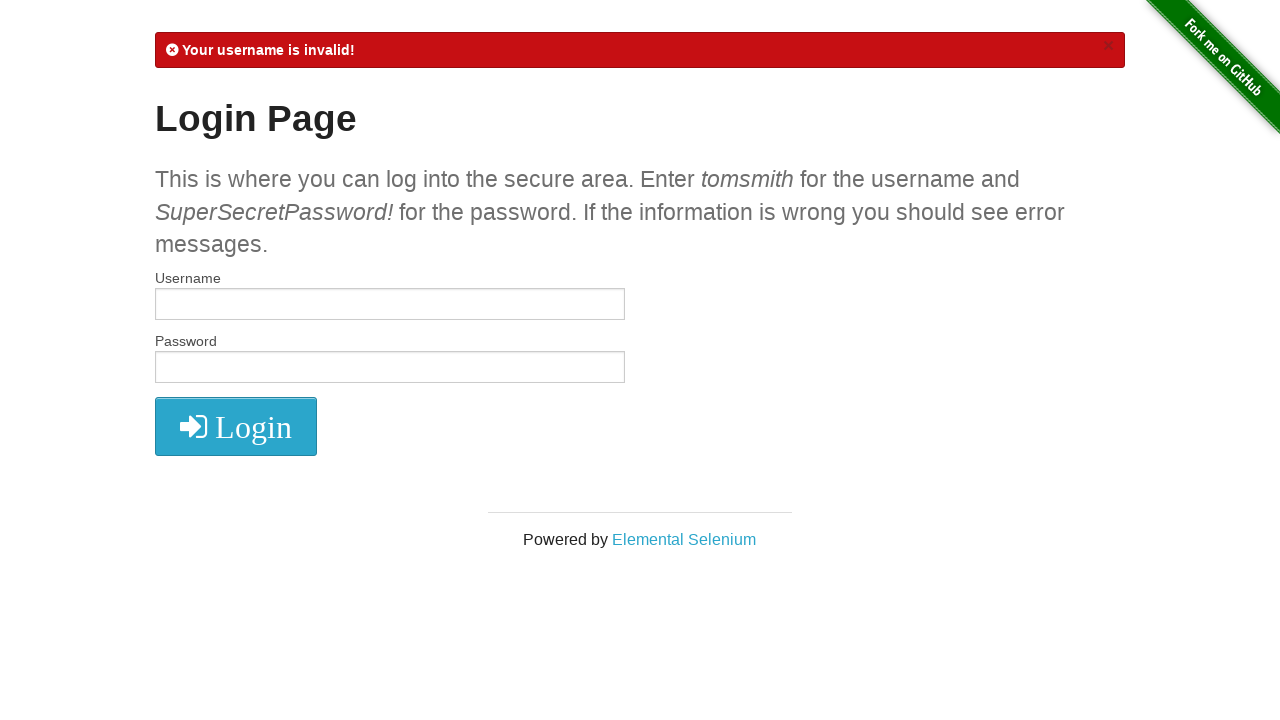

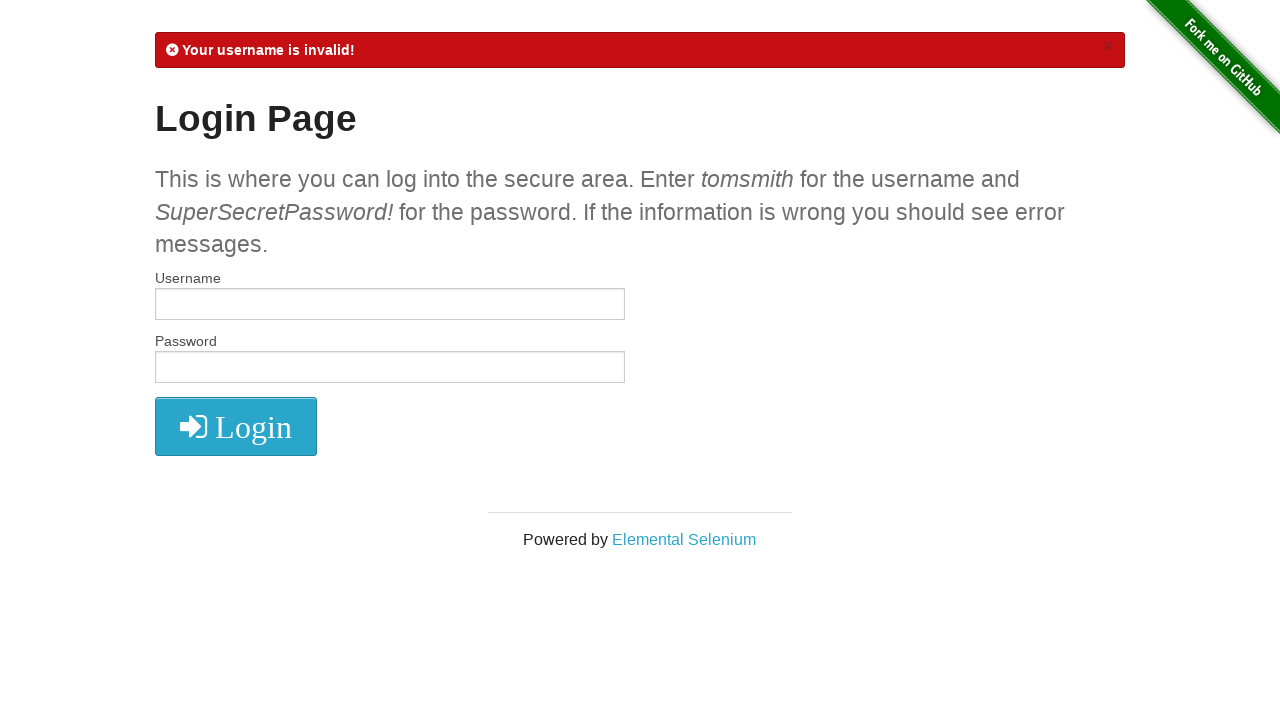